Tests dropdown list functionality by selecting different options using index and direct element locators, and verifying the selected values

Starting URL: https://demo.aspnetawesome.com/

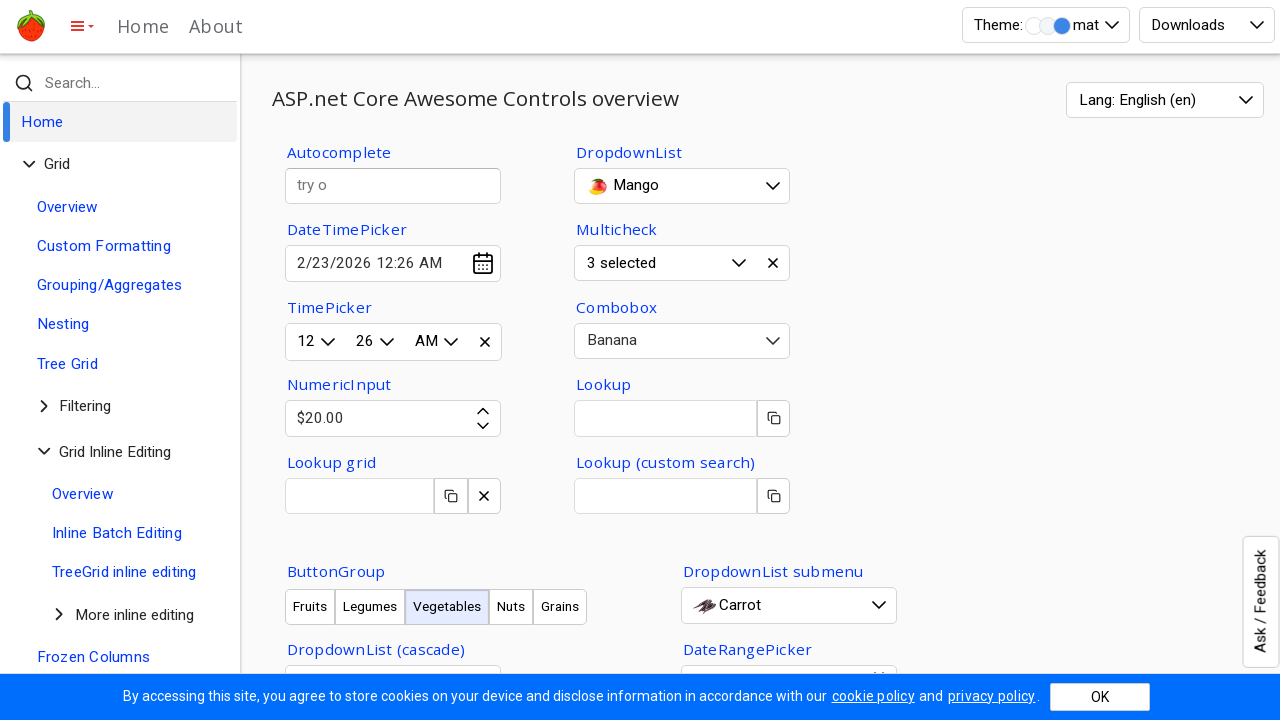

Clicked dropdown to open options at (682, 186) on #AllMeals-awed
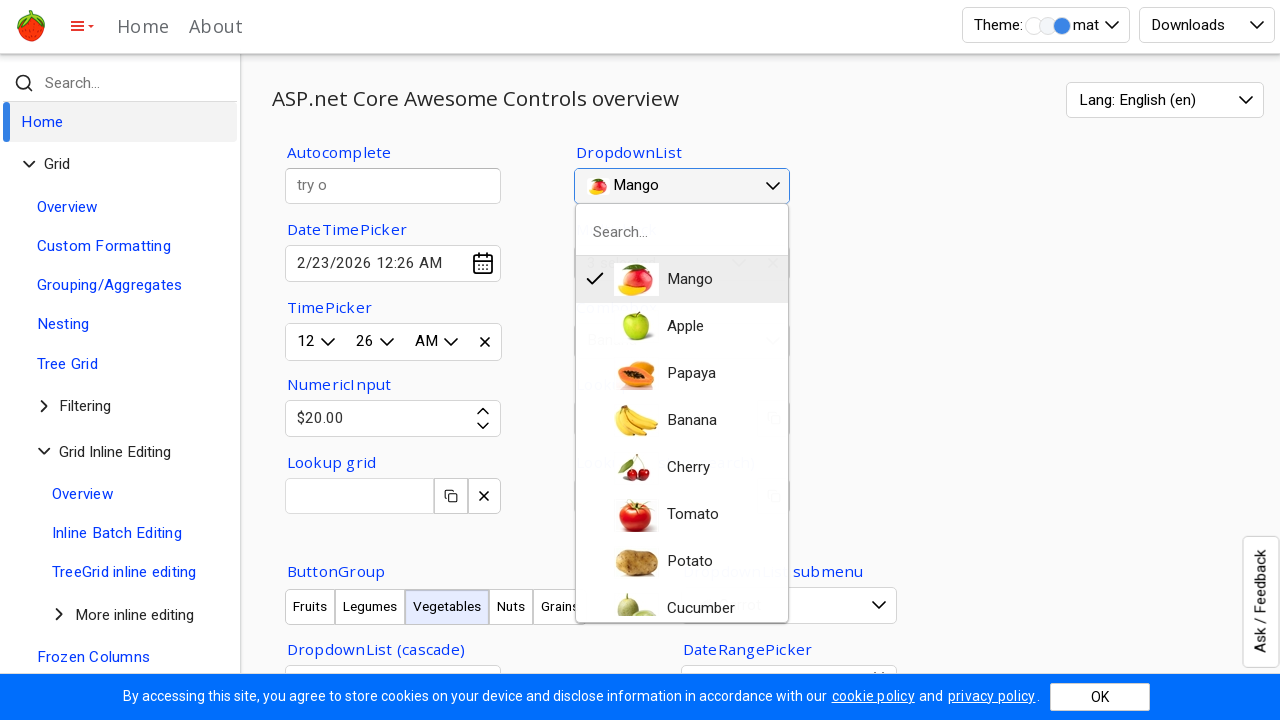

Dropdown options loaded and became visible
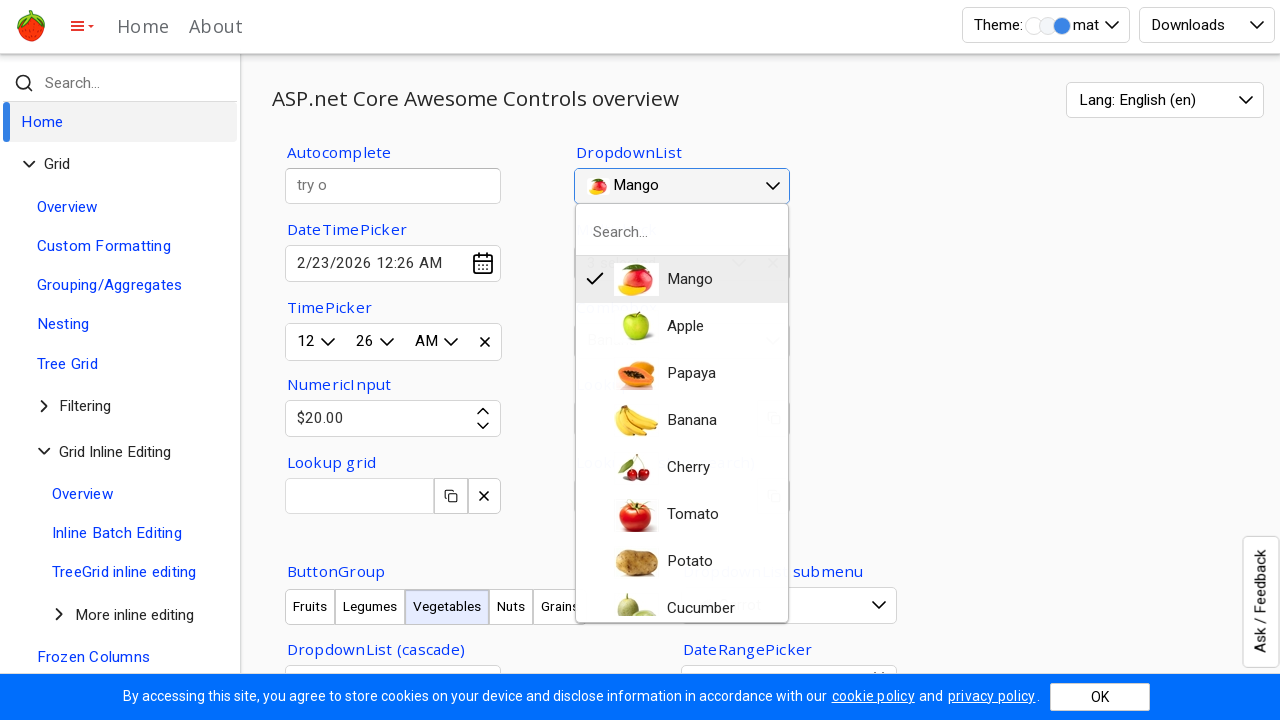

Retrieved all dropdown options
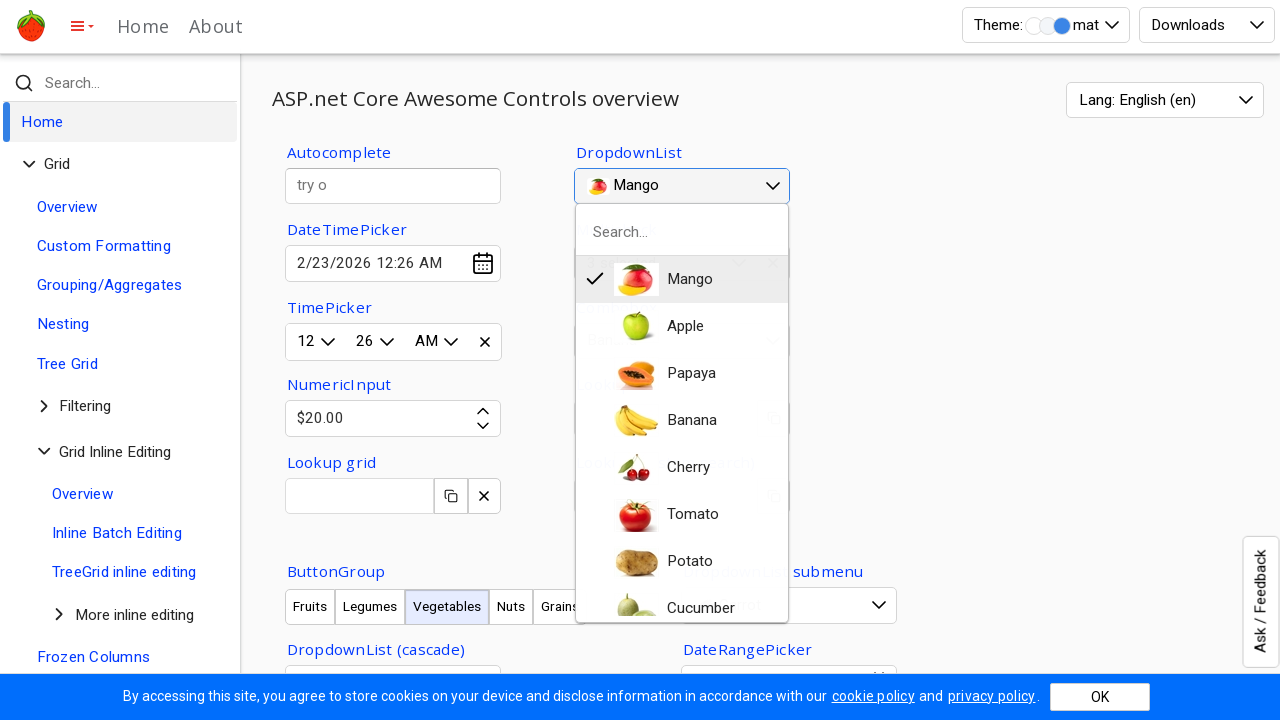

Selected Potato option by index 6 at (664, 562) on .o-igit >> nth=6
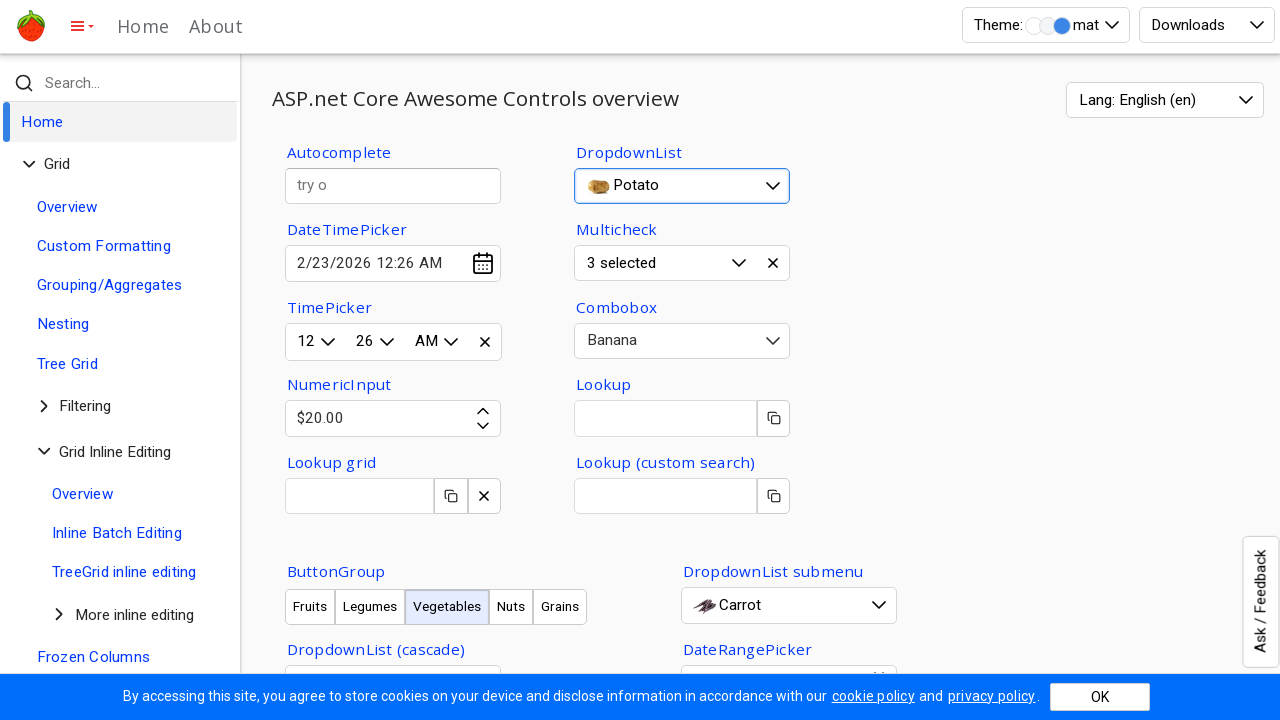

Clicked dropdown again to open options at (682, 186) on #AllMeals-awed
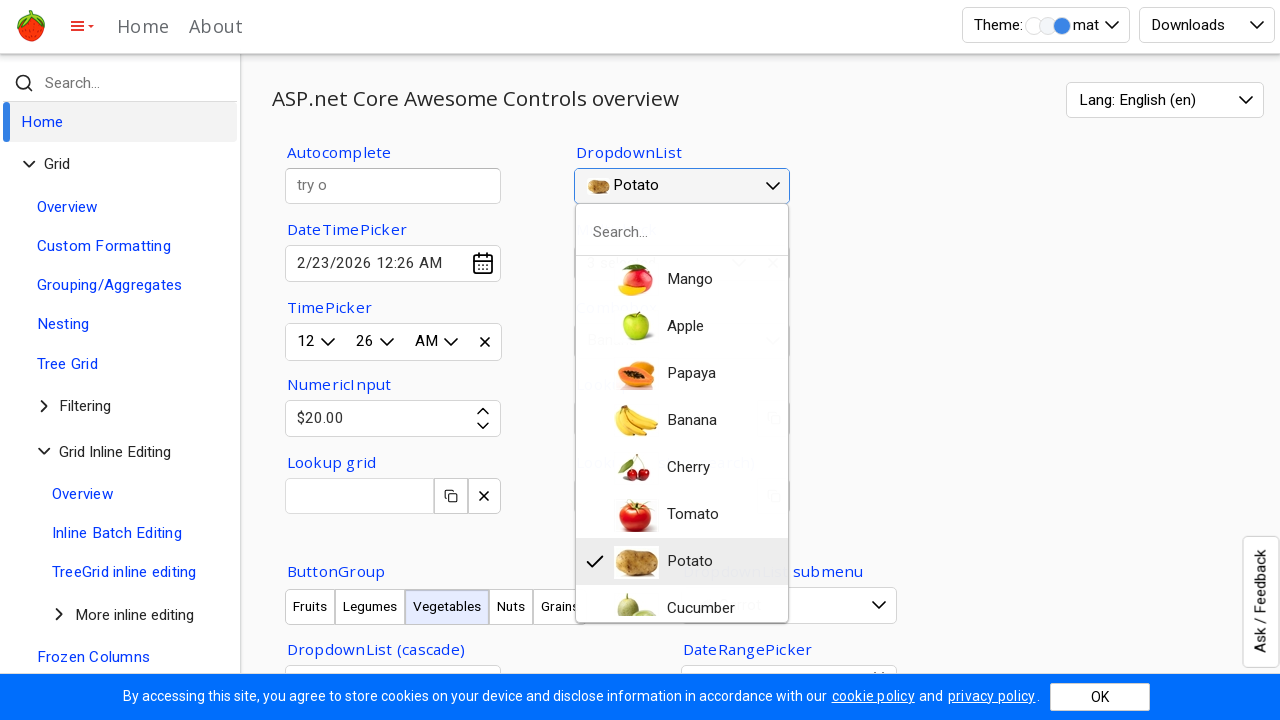

Selected Rice option using direct element locator at (655, 436) on xpath=//div[text()='Rice']
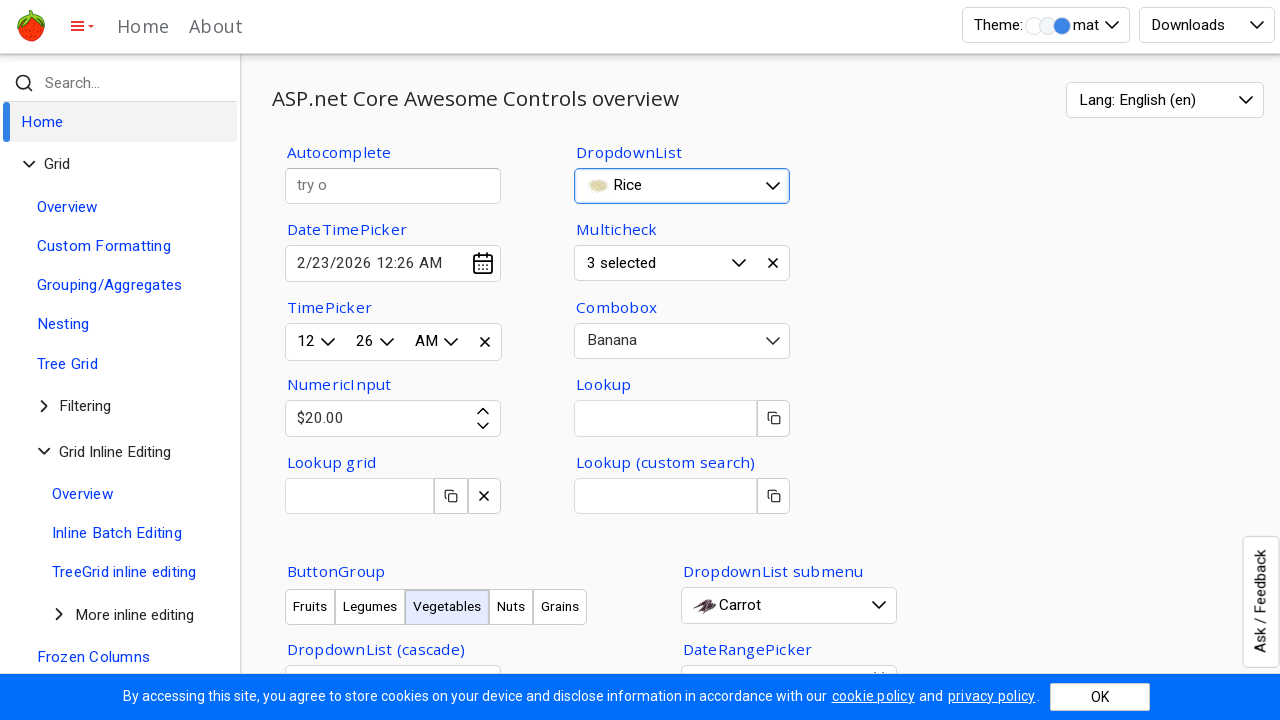

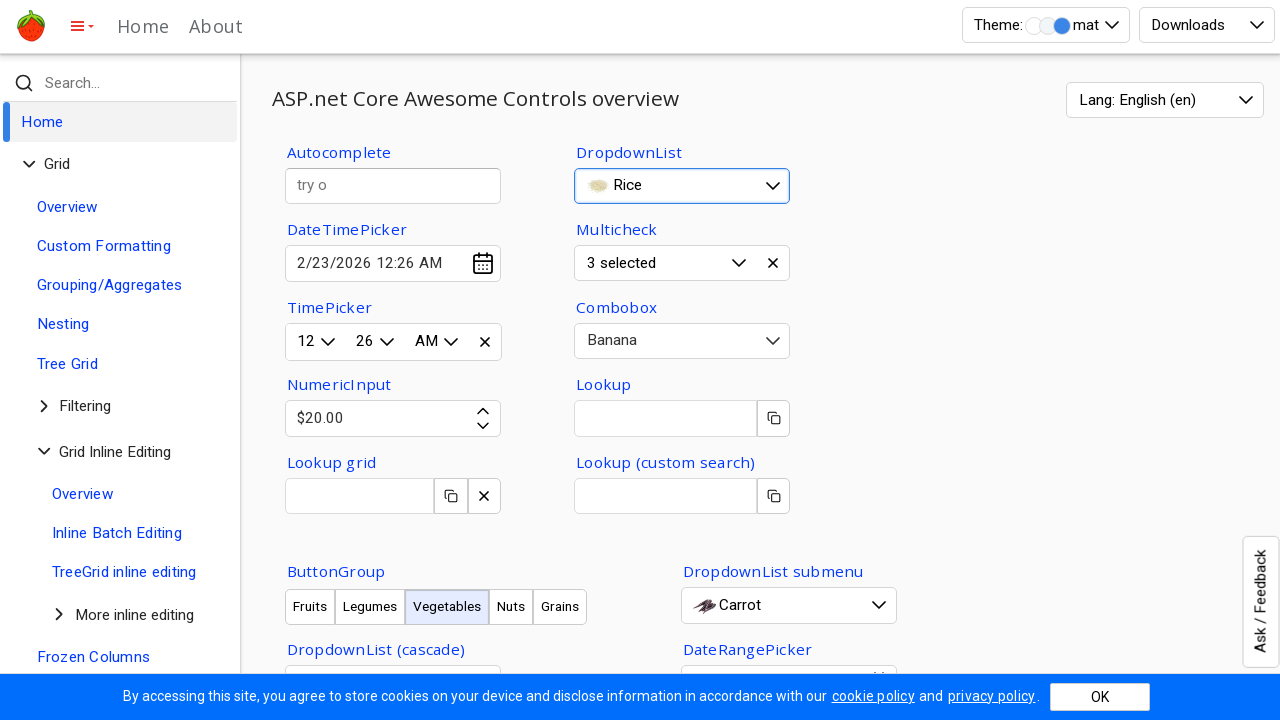